Tests the search functionality on python.org by entering a search query and submitting it via Enter key

Starting URL: https://www.python.org

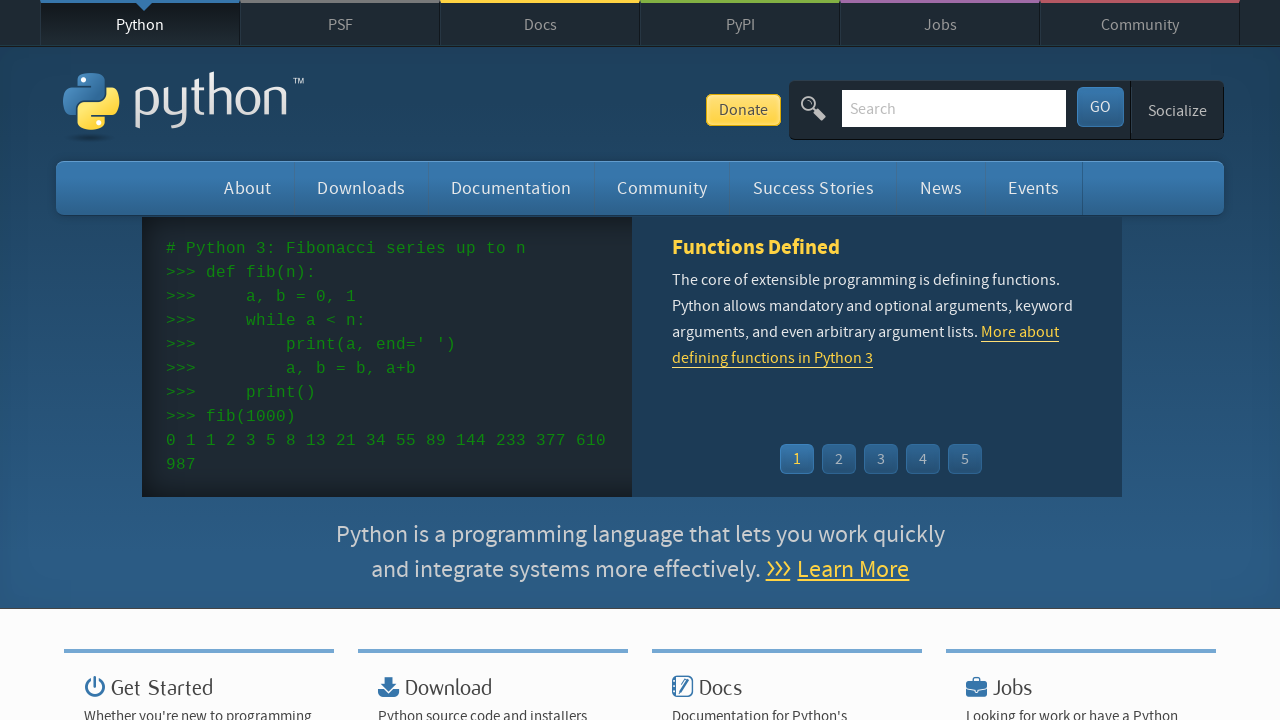

Verified page title contains 'Python'
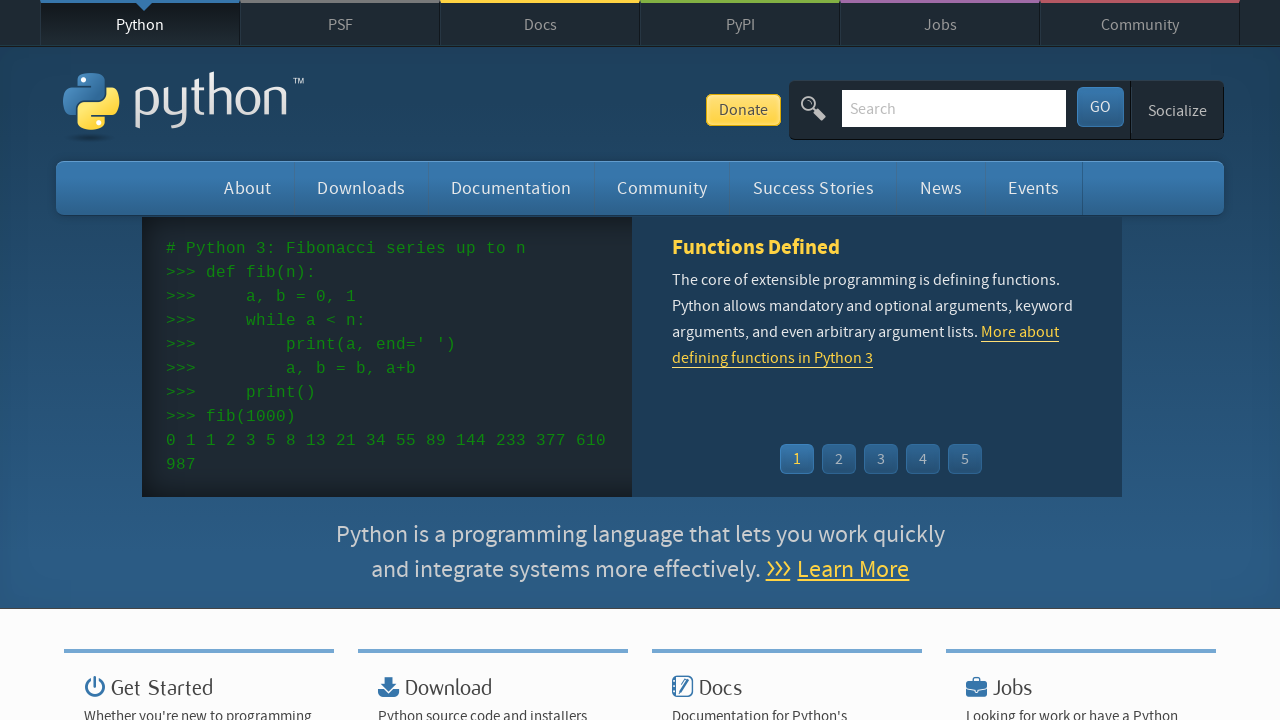

Filled search input with 'getting started with python' on input[name='q']
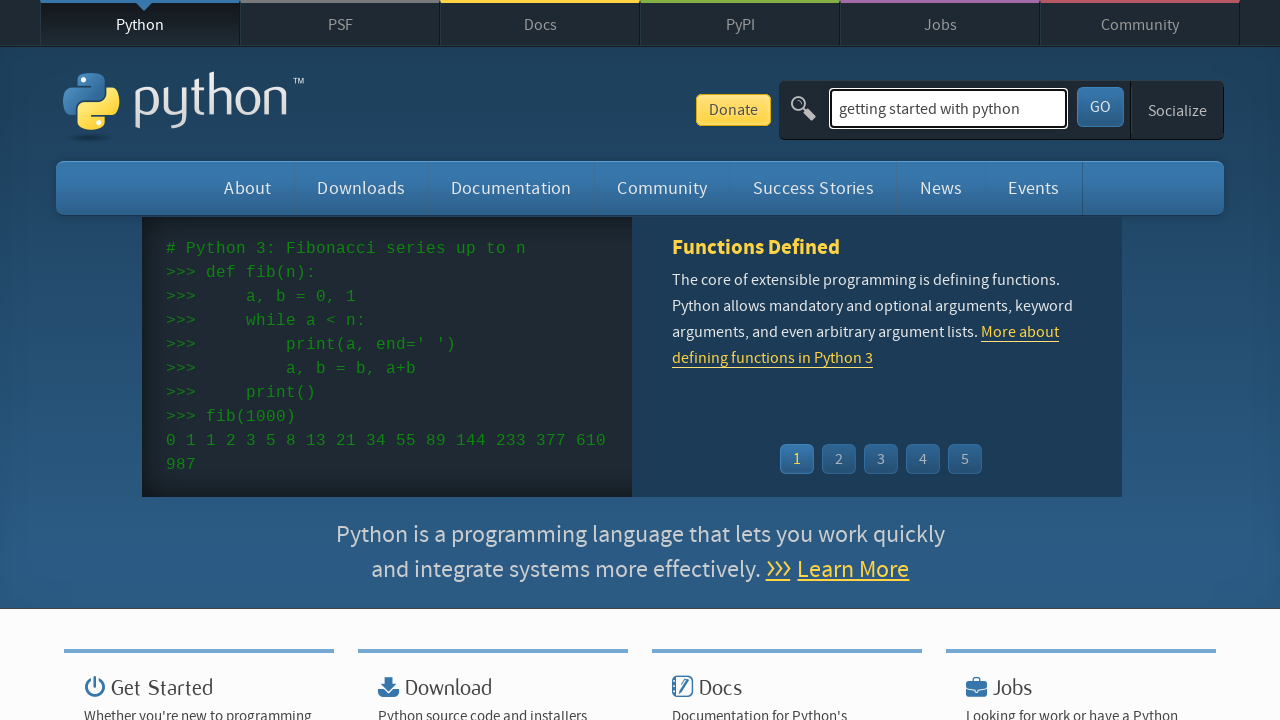

Pressed Enter key to submit search query on input[name='q']
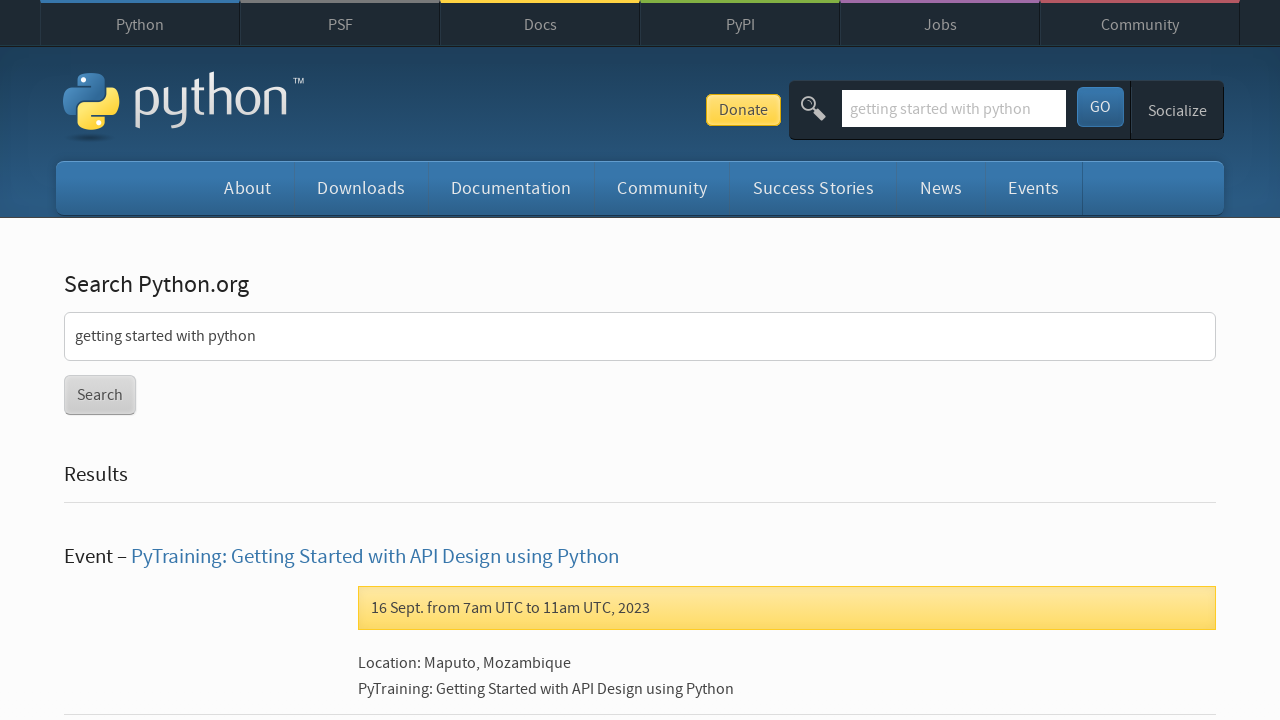

Search results page loaded successfully at expected URL
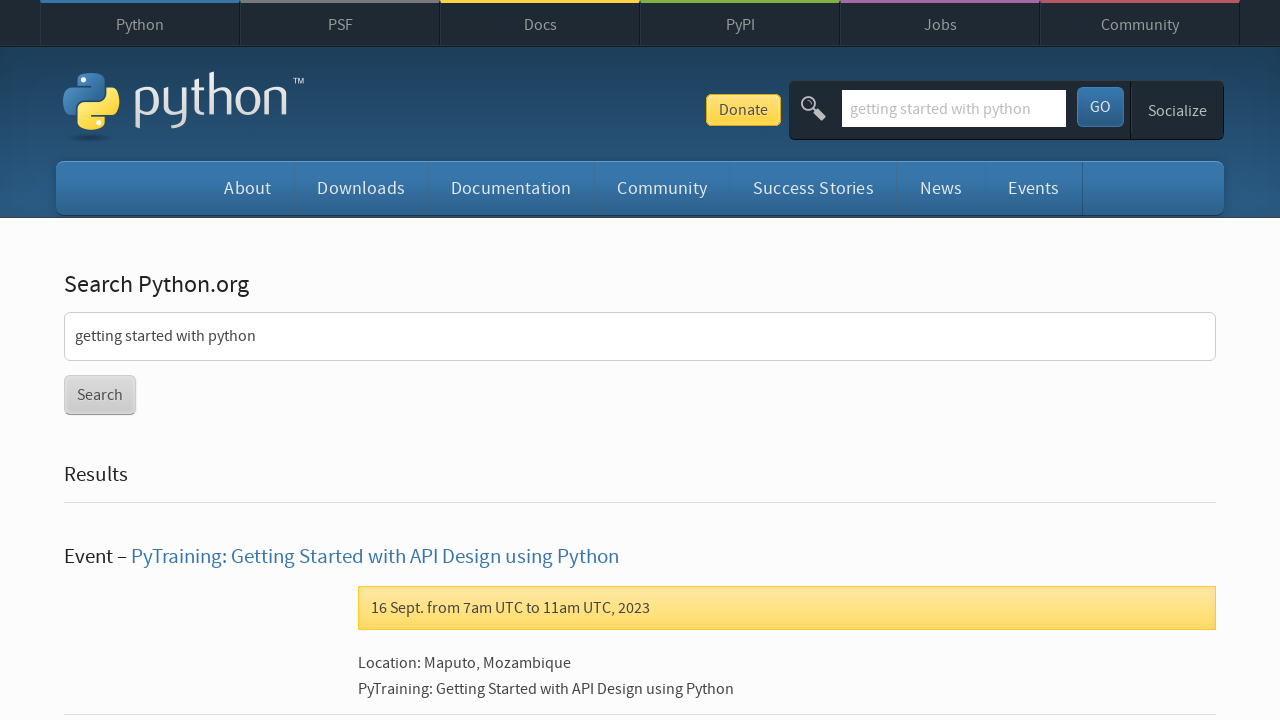

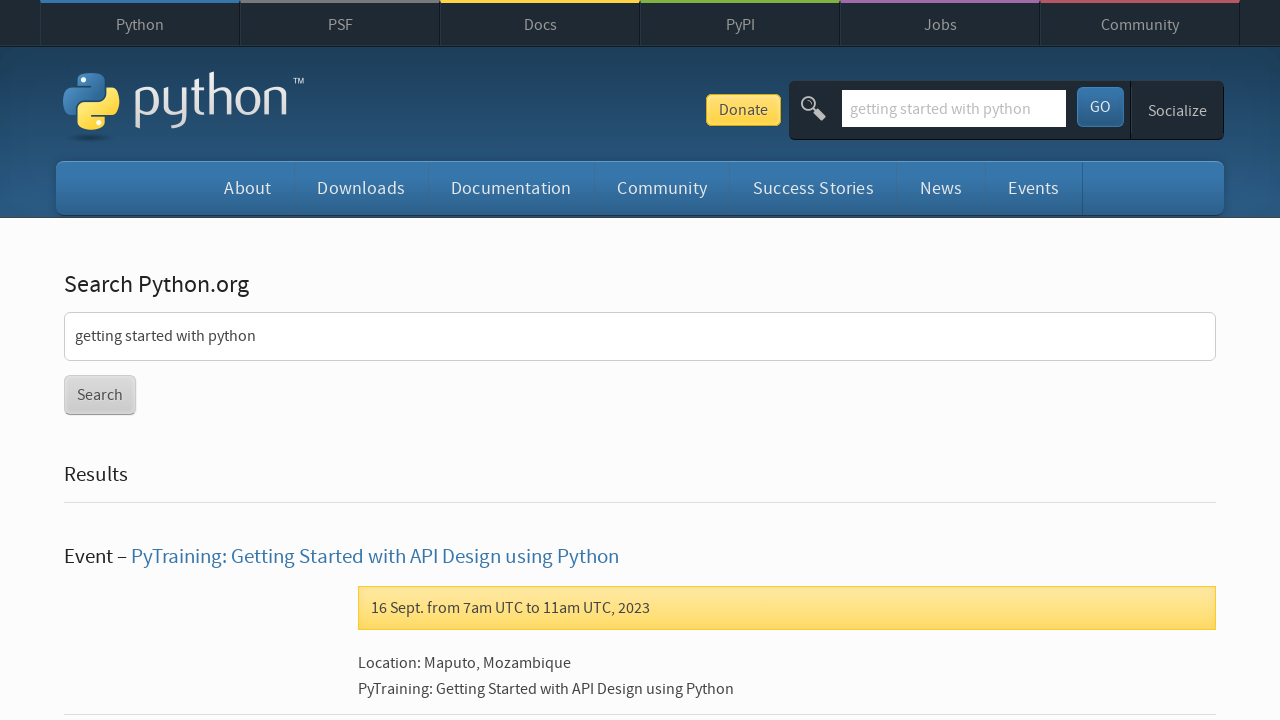